Tests checkbox interactions by clicking multiple checkboxes using CSS and XPath selectors

Starting URL: http://sahitest.com/demo/formTest.htm

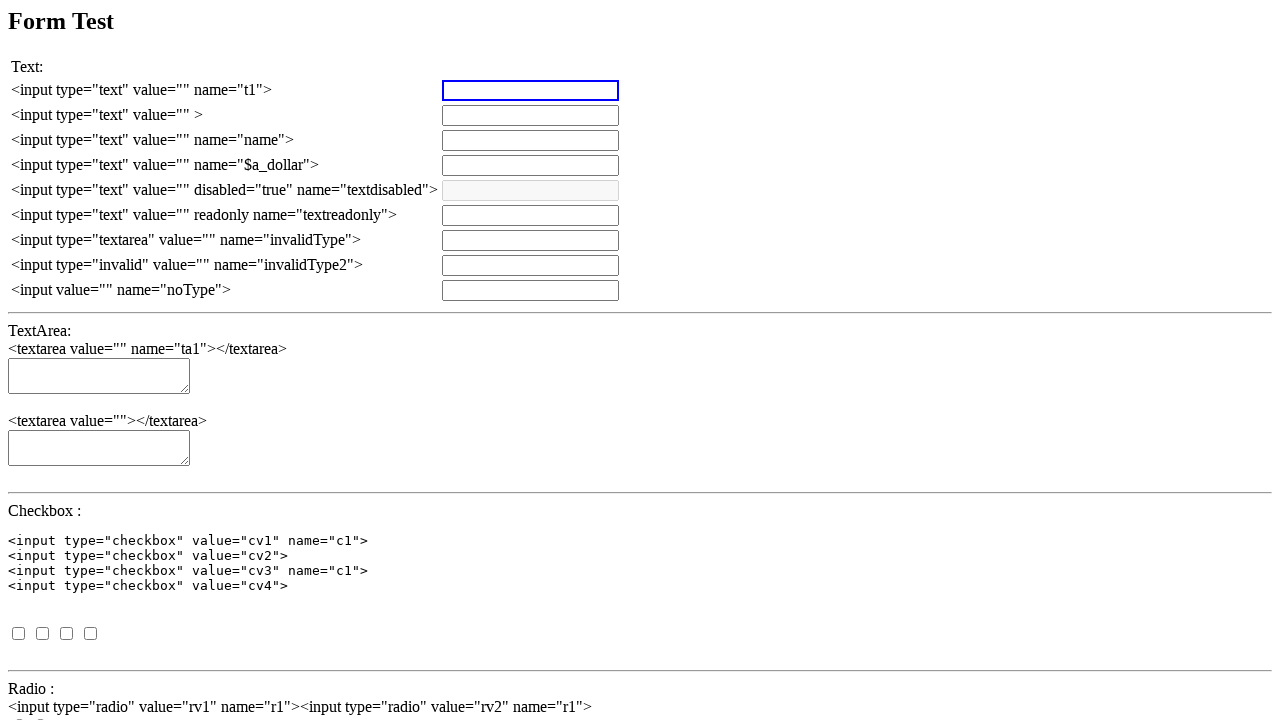

Set up dialog handler to accept alerts
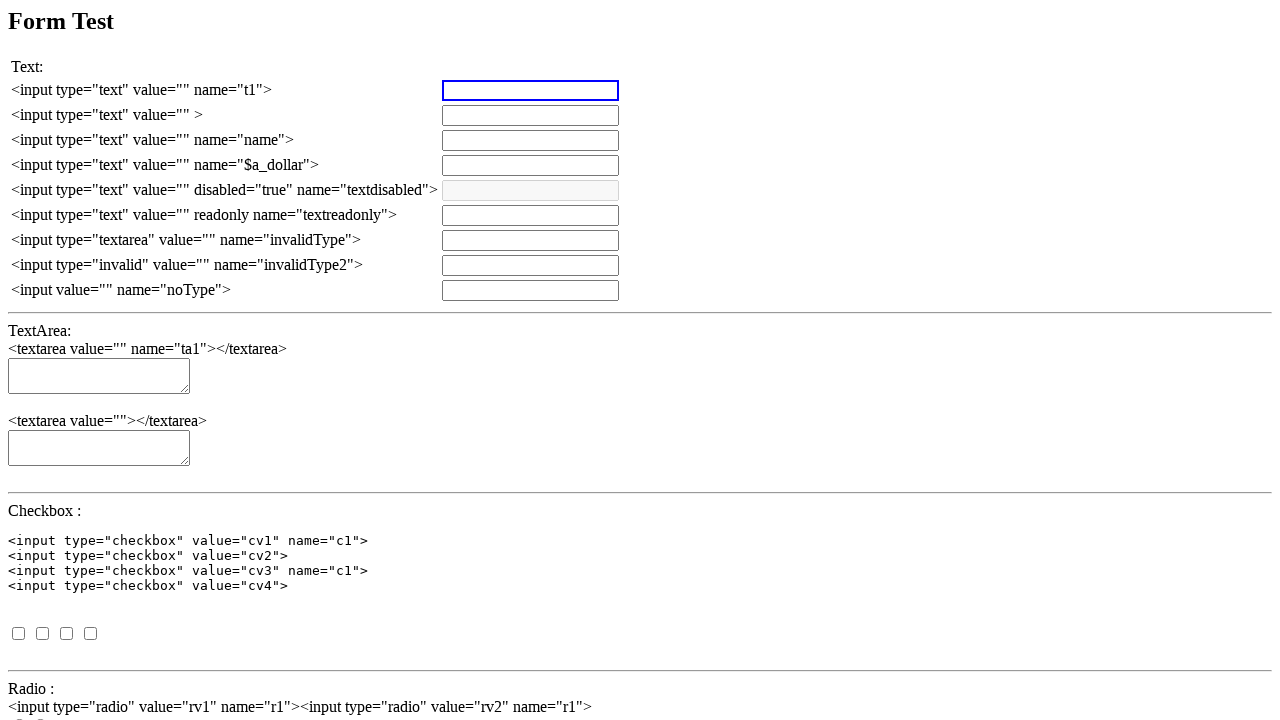

Page loaded and DOM content is ready
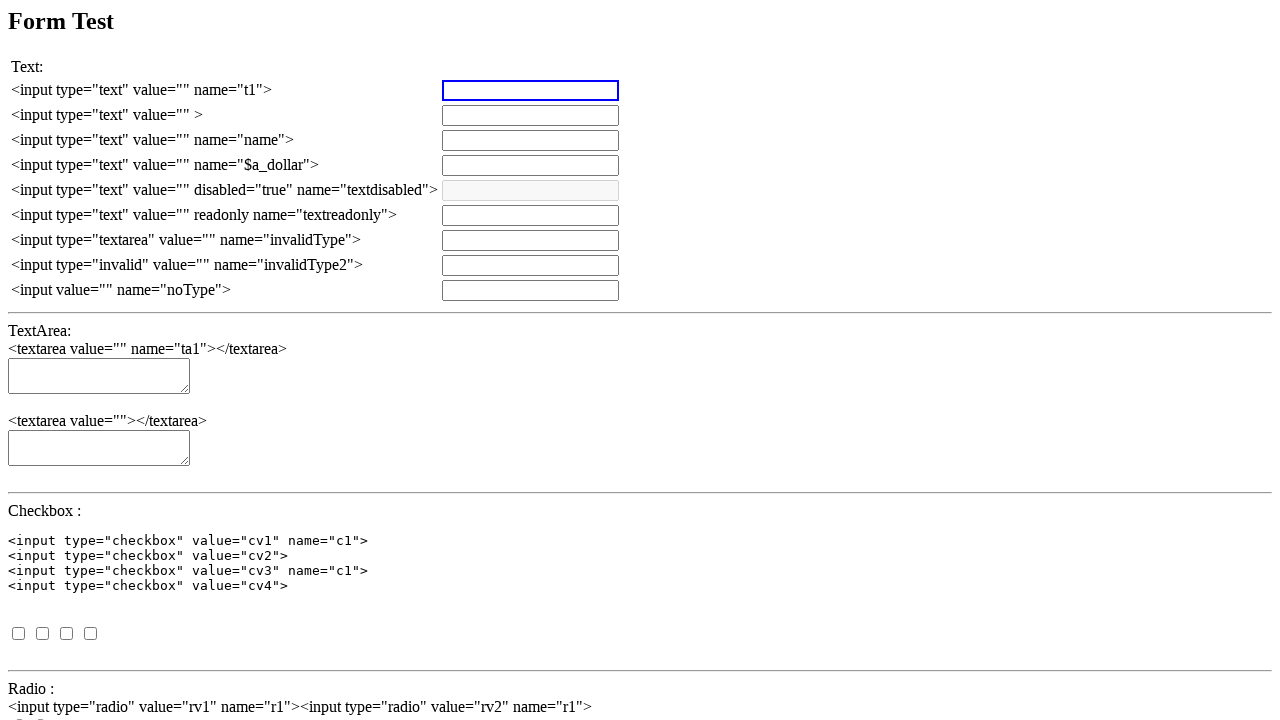

Clicked first checkbox (cv1) using CSS selector at (18, 633) on input[value='cv1']
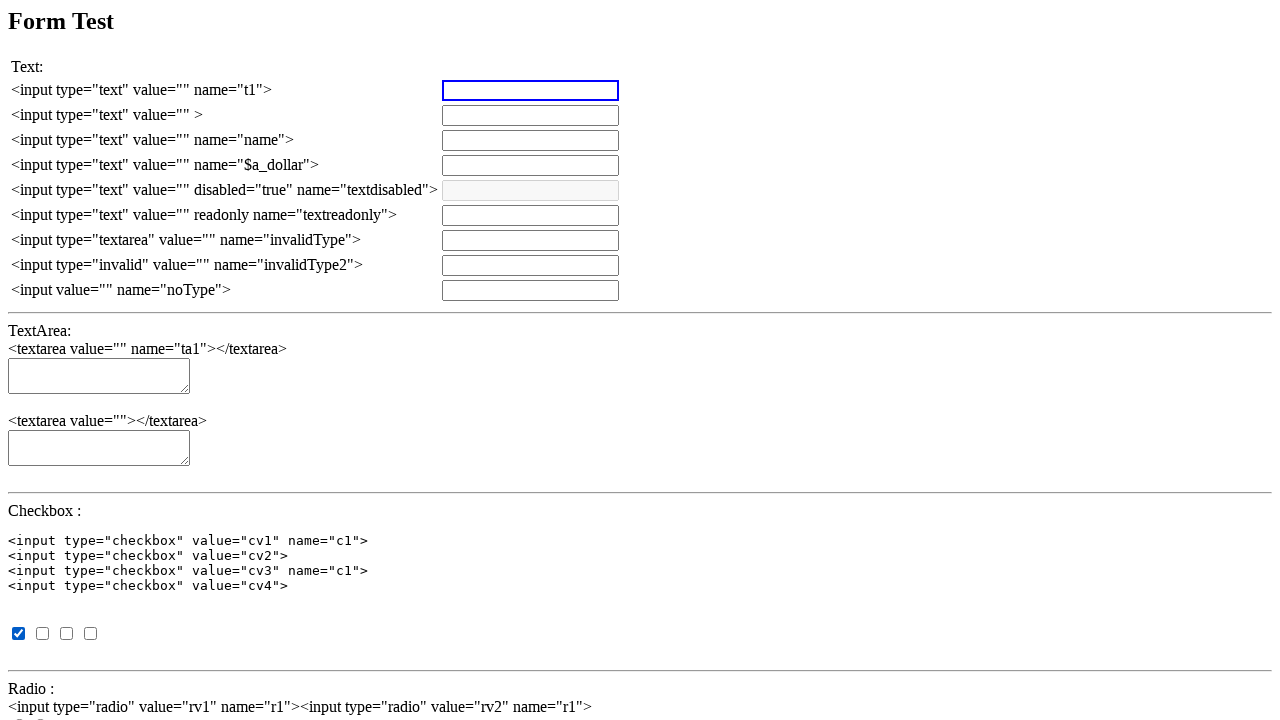

Clicked second checkbox (cv2) using CSS selector at (42, 633) on input[value='cv2']
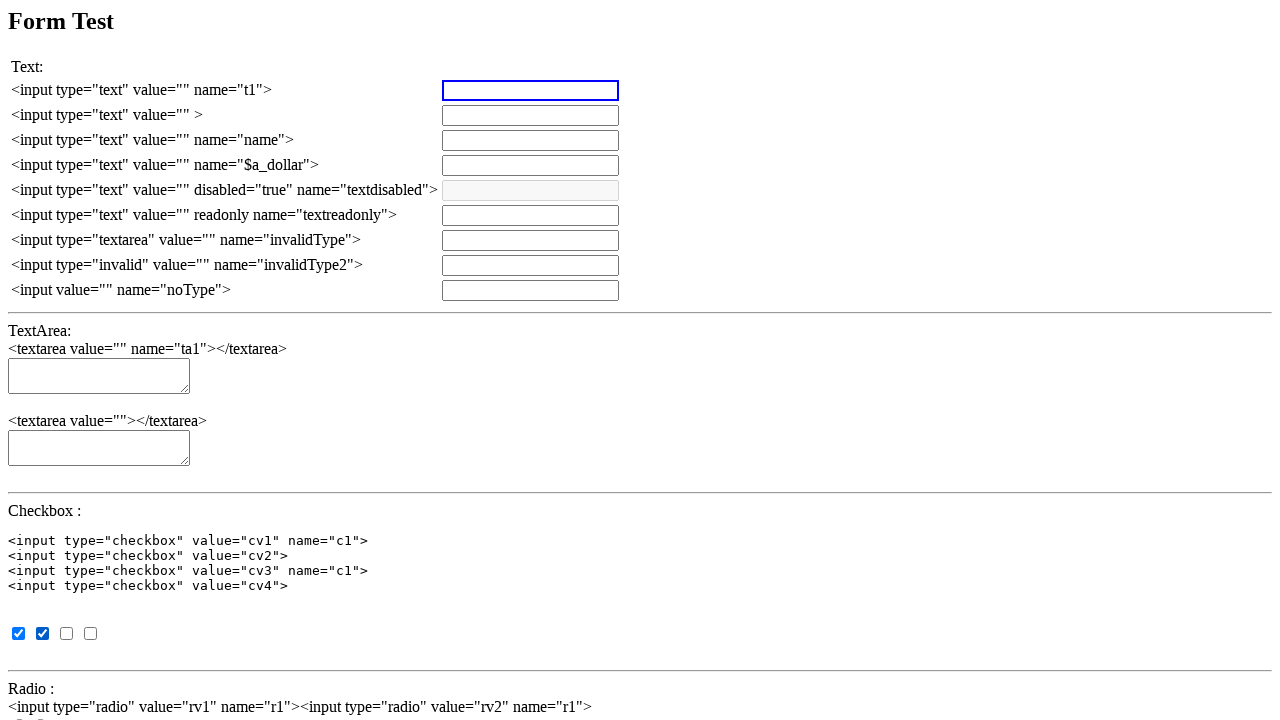

Clicked third checkbox (cv3) using CSS selector at (66, 633) on input[value='cv3']
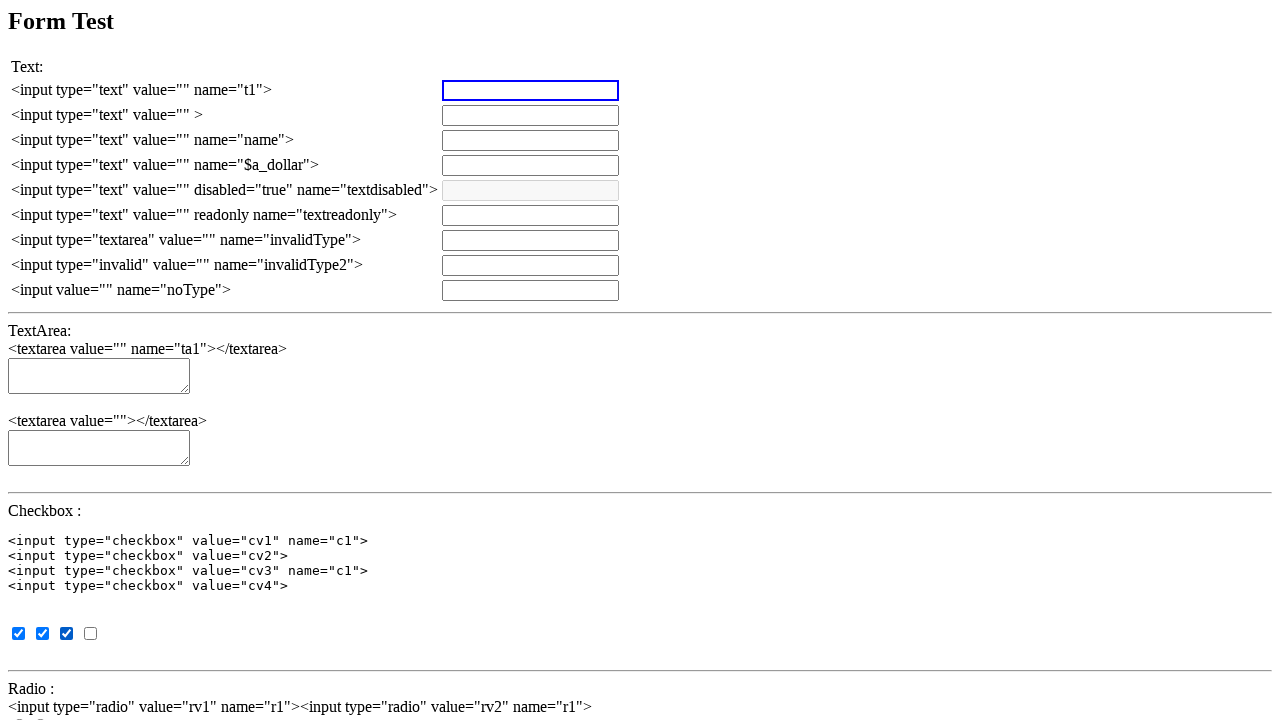

Clicked fourth checkbox using XPath selector at (90, 633) on xpath=//input[@type='checkbox']/../input[4]
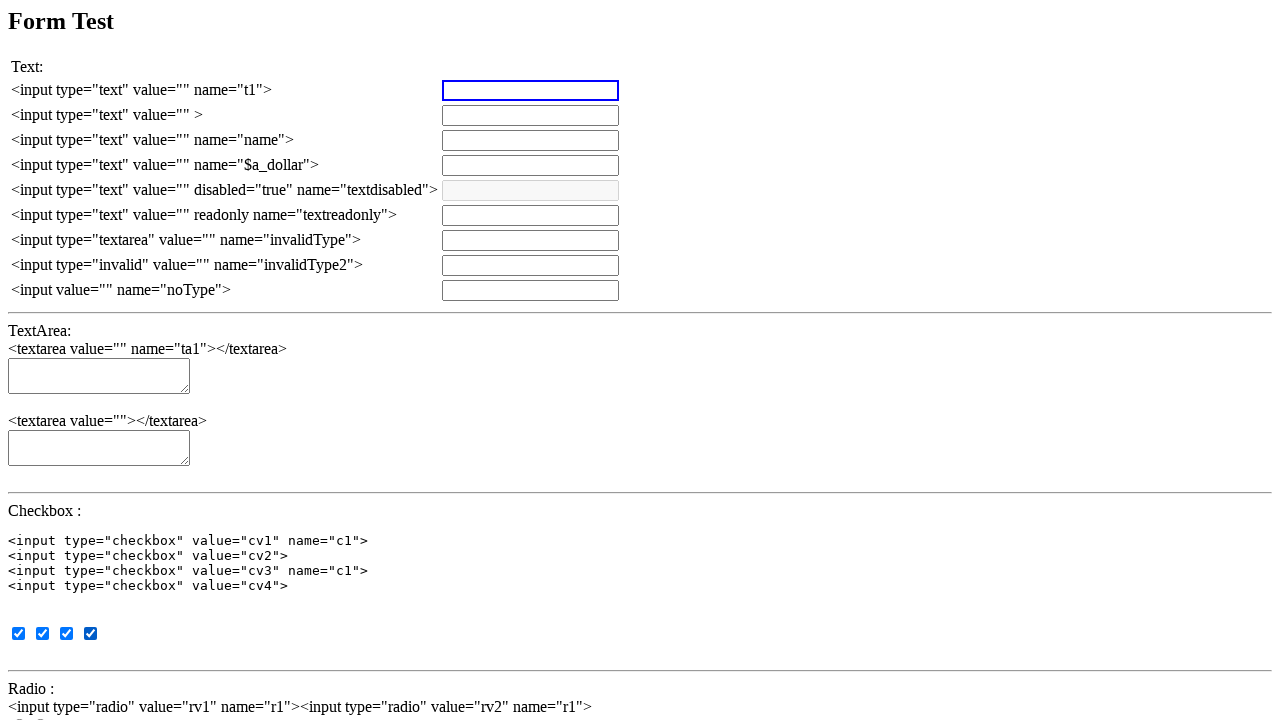

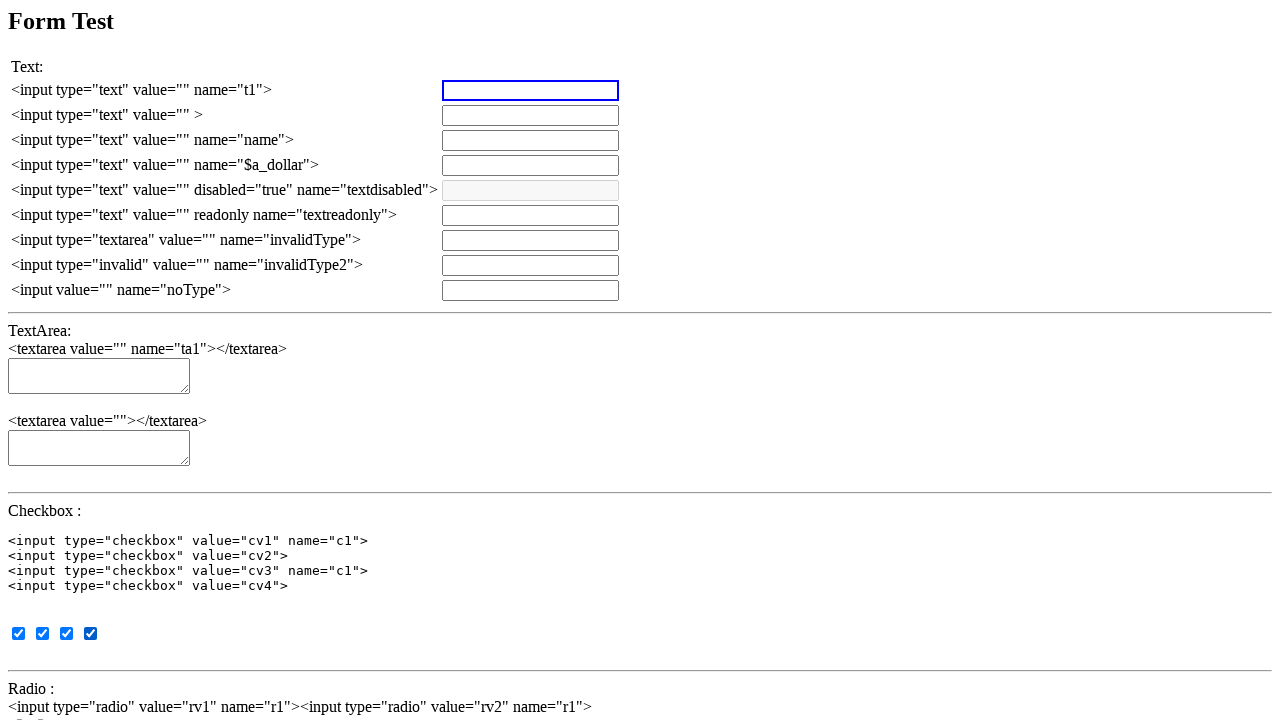